Tests multiple window handling by clicking a link that opens a new window, switching to the new window, and verifying the page titles before and after the switch.

Starting URL: https://practice.cydeo.com/windows

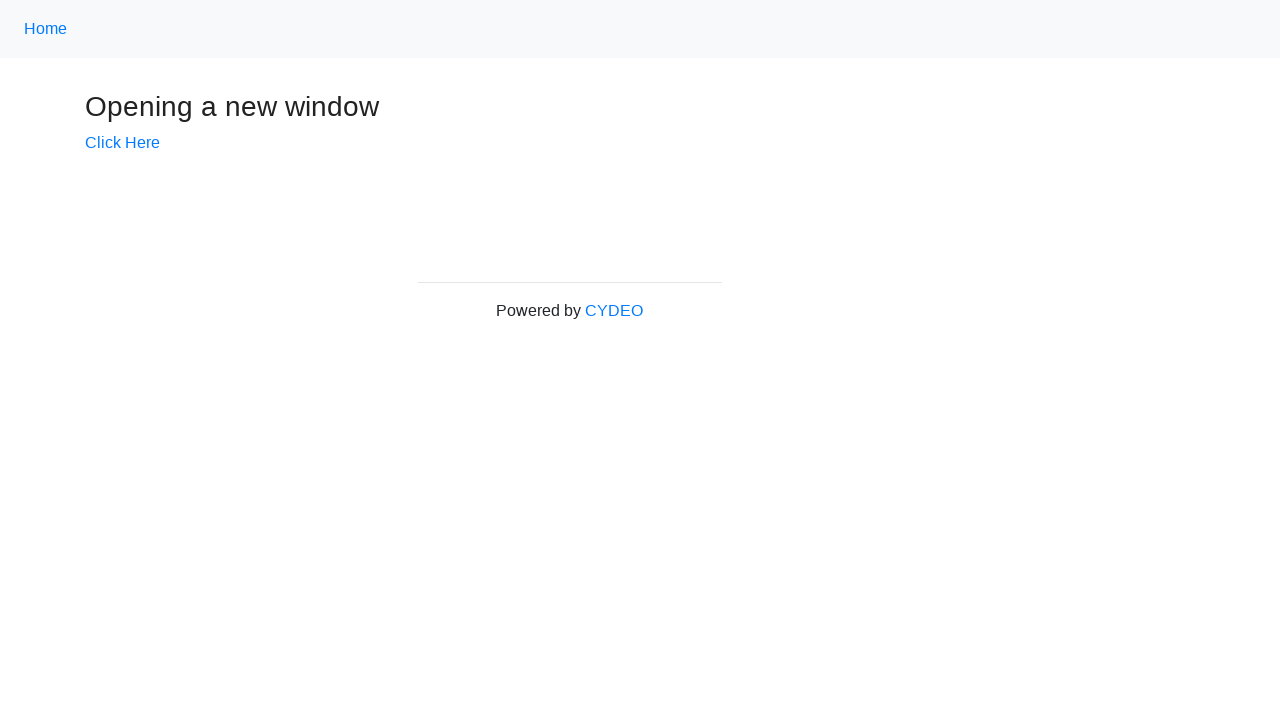

Verified initial page title is 'Windows'
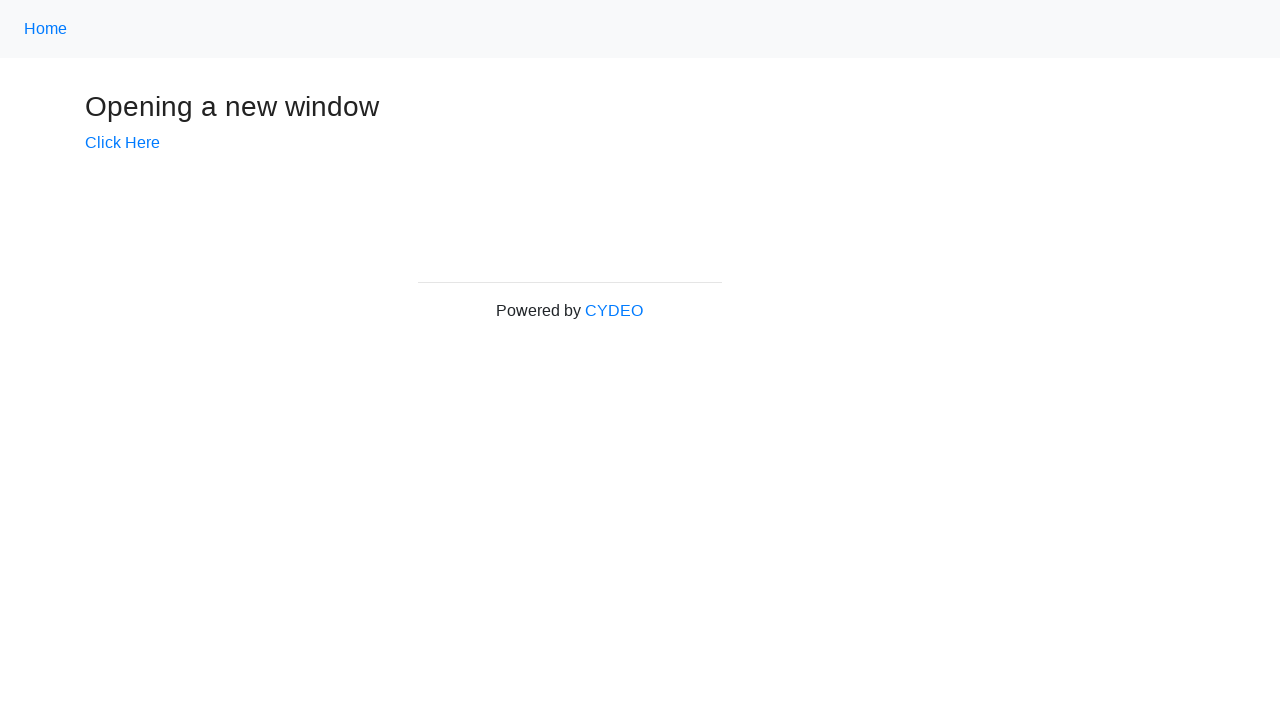

Clicked 'Click Here' link to open new window at (122, 143) on text=Click Here
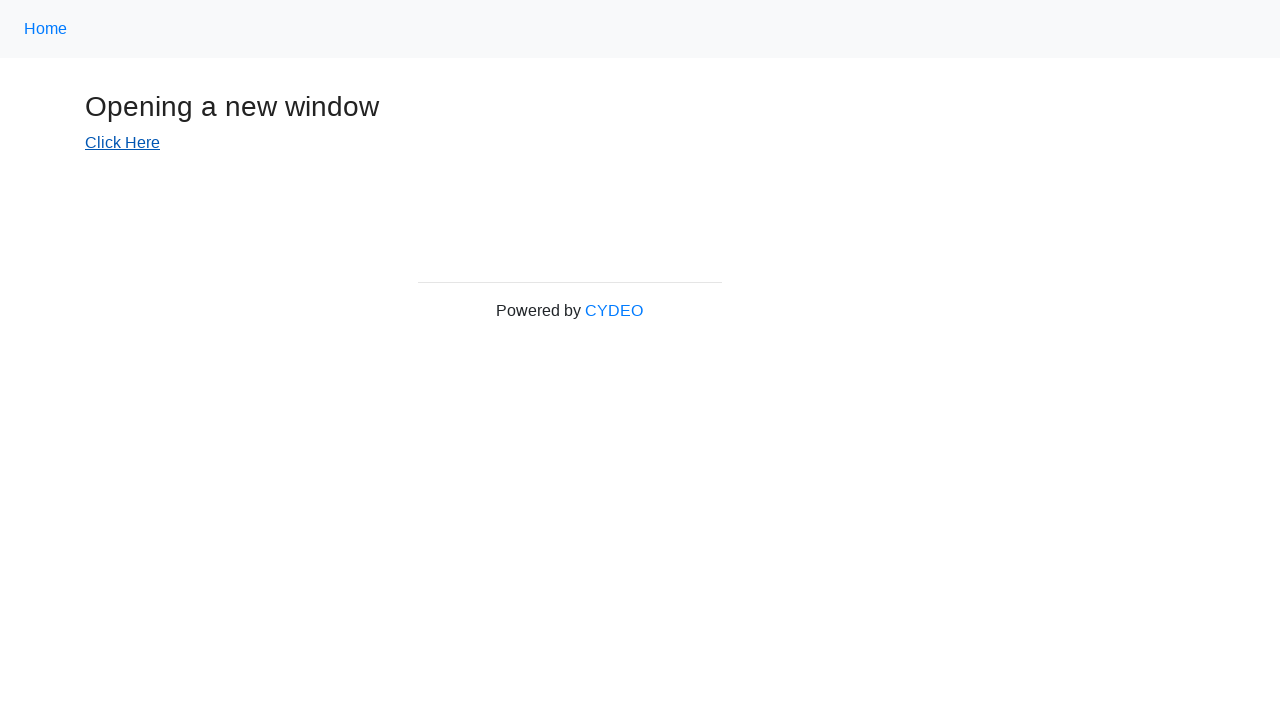

New window opened and captured at (122, 143) on text=Click Here
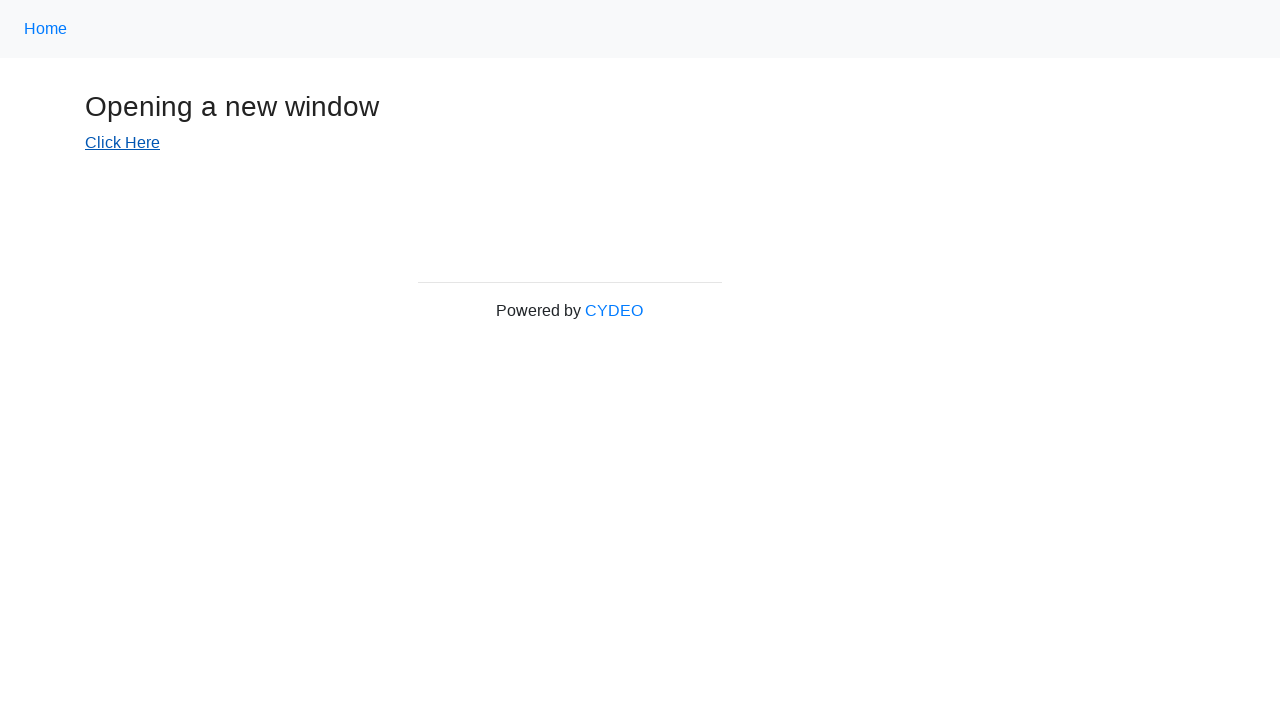

Switched to new window context
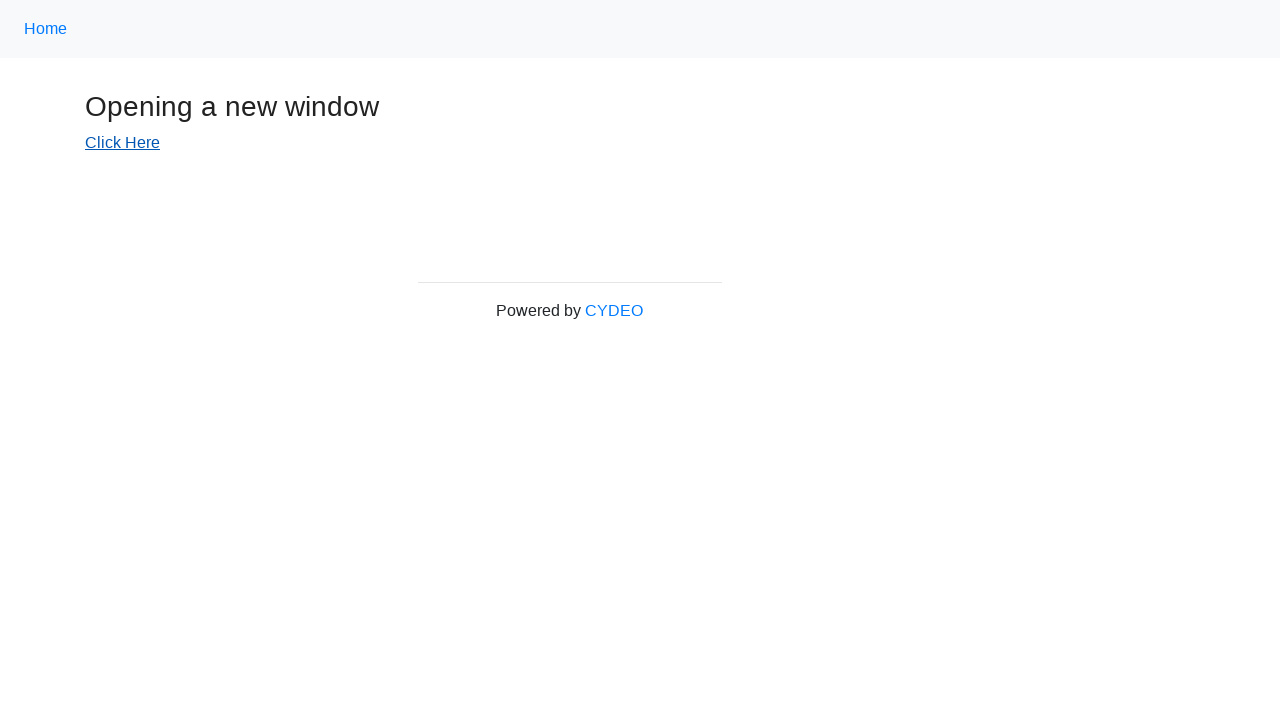

New window page fully loaded
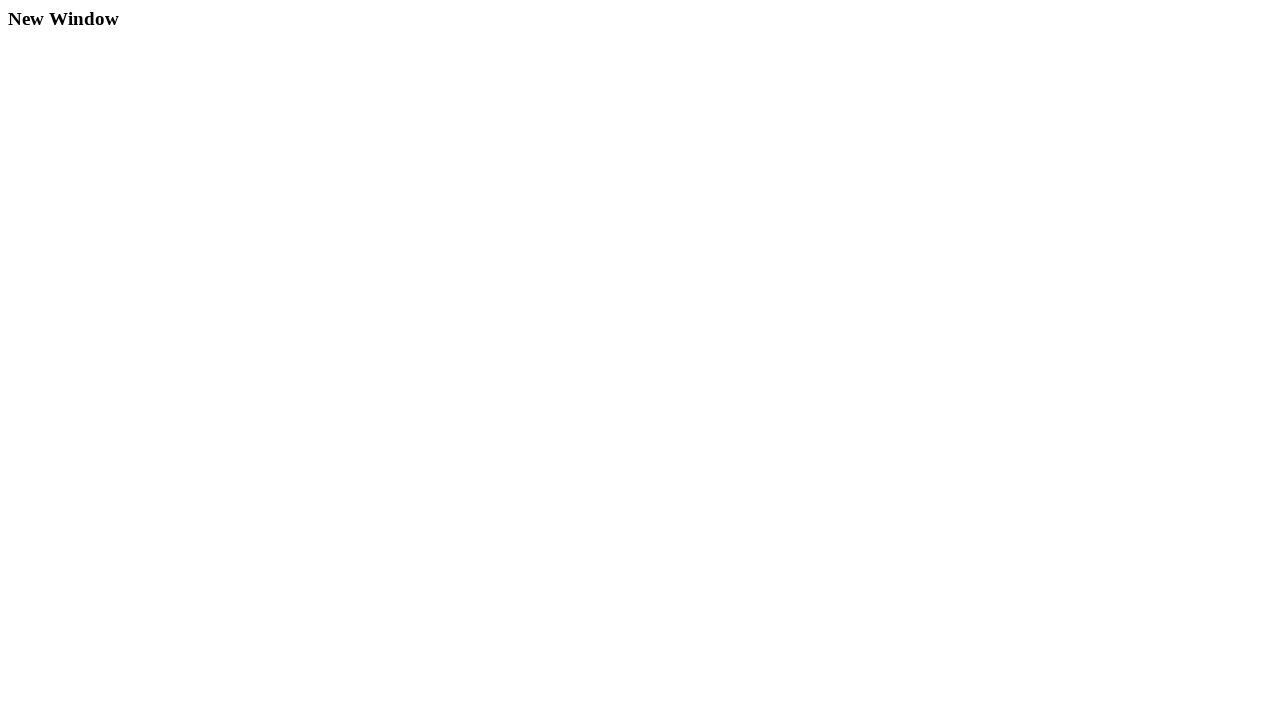

Verified new window title is 'New Window'
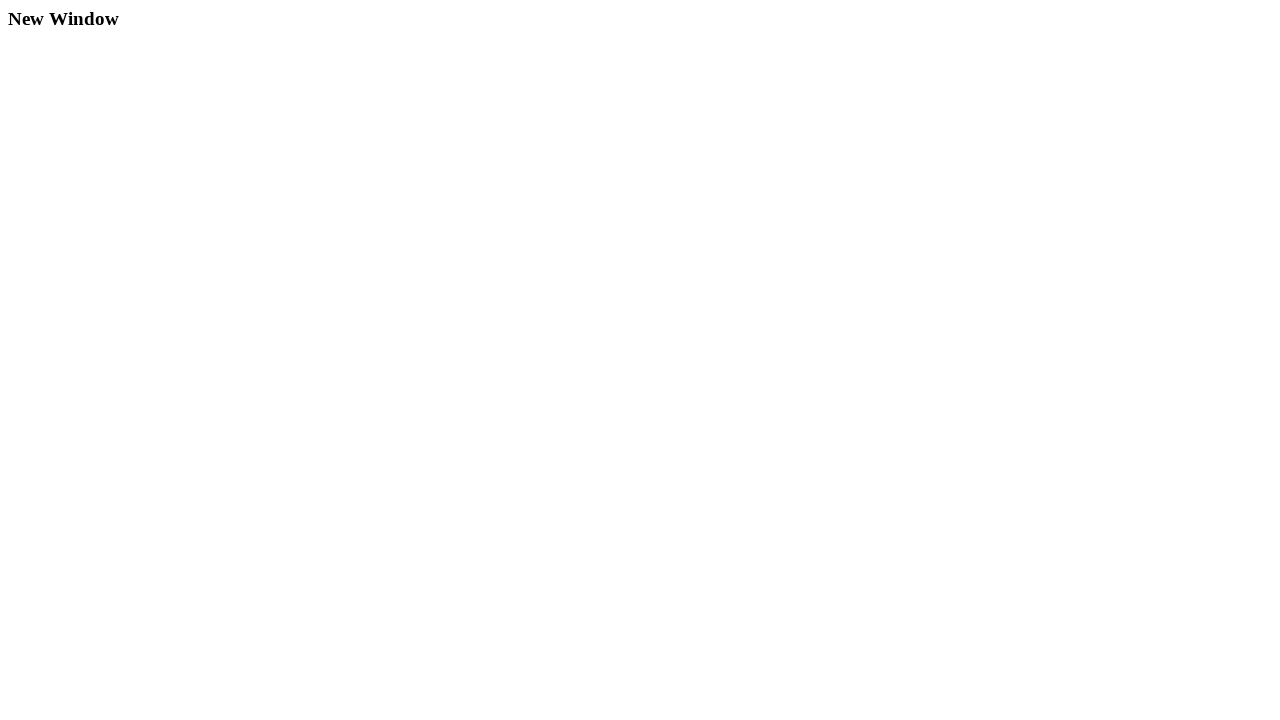

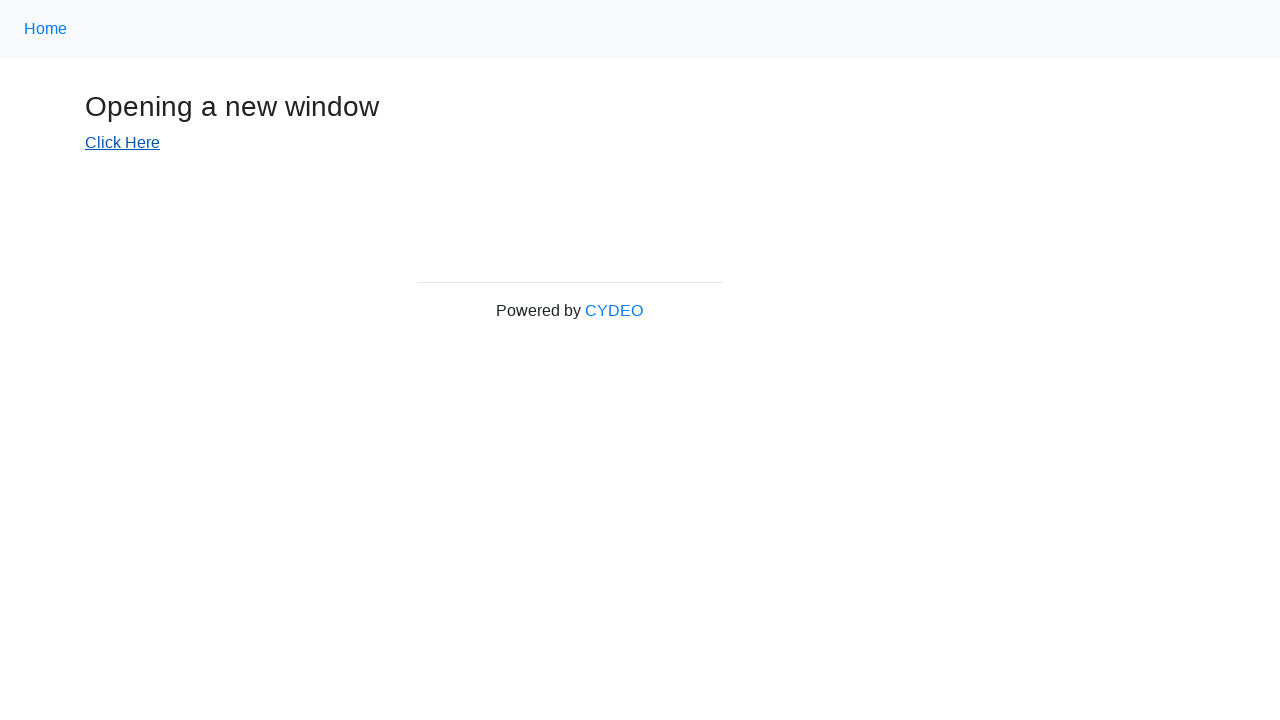